Navigates to Swarthmore College course catalog departments page and clicks on the first department link to view its courses.

Starting URL: https://catalog.swarthmore.edu/content.php?catoid=7&navoid=194

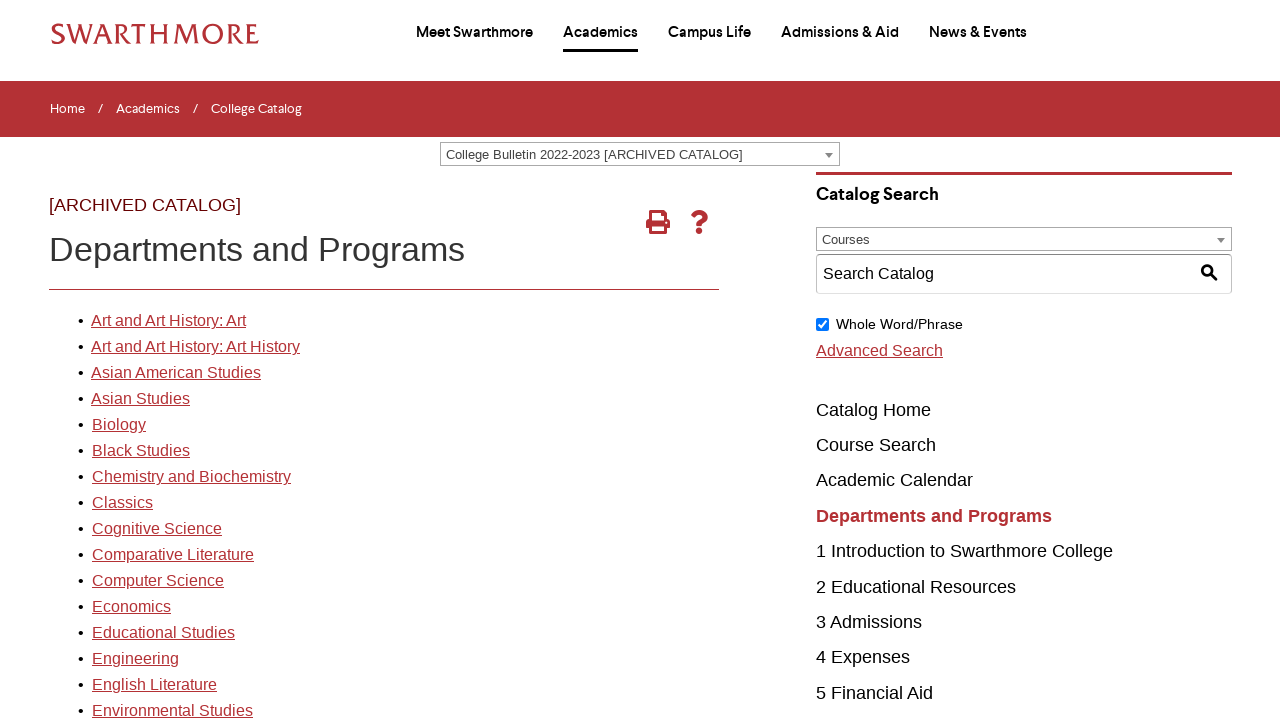

Navigated to Swarthmore College course catalog departments page
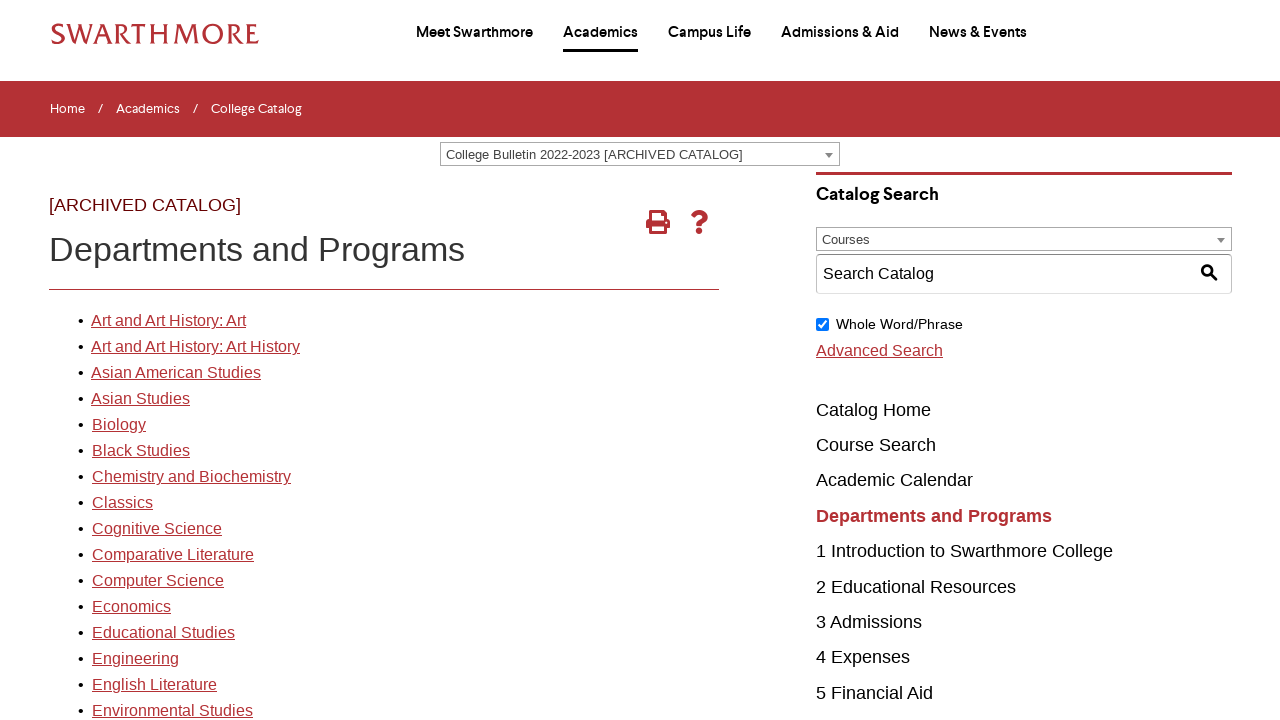

Departments list loaded and gateway page element found
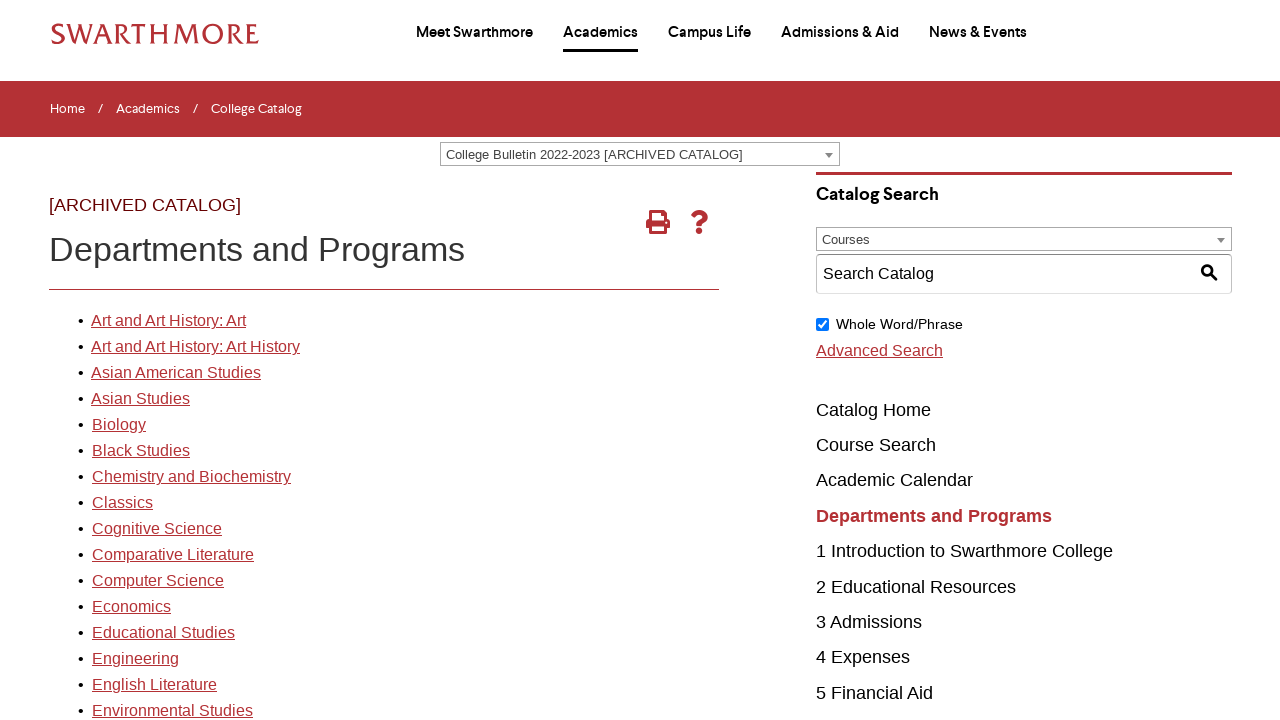

Clicked on the first department link at (168, 321) on xpath=//*[@id="gateway-page"]/body/table/tbody/tr[3]/td[1]/table/tbody/tr[2]/td[
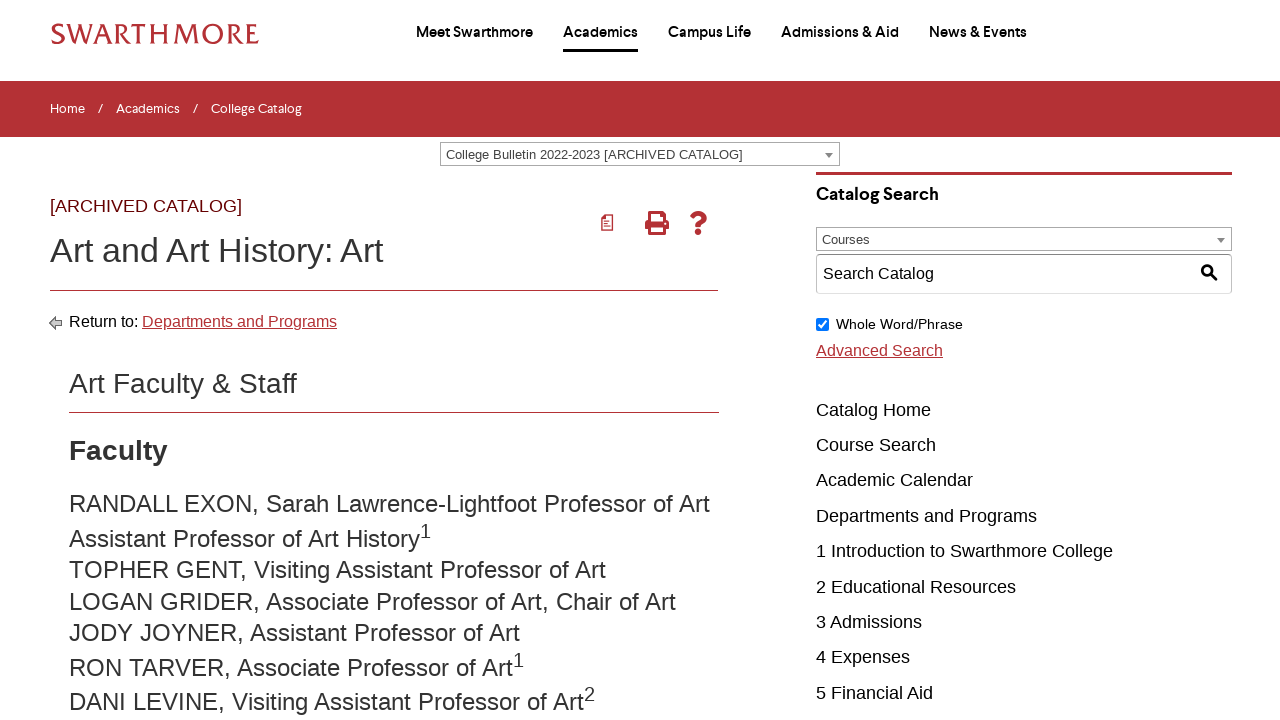

Department page loaded and network idle
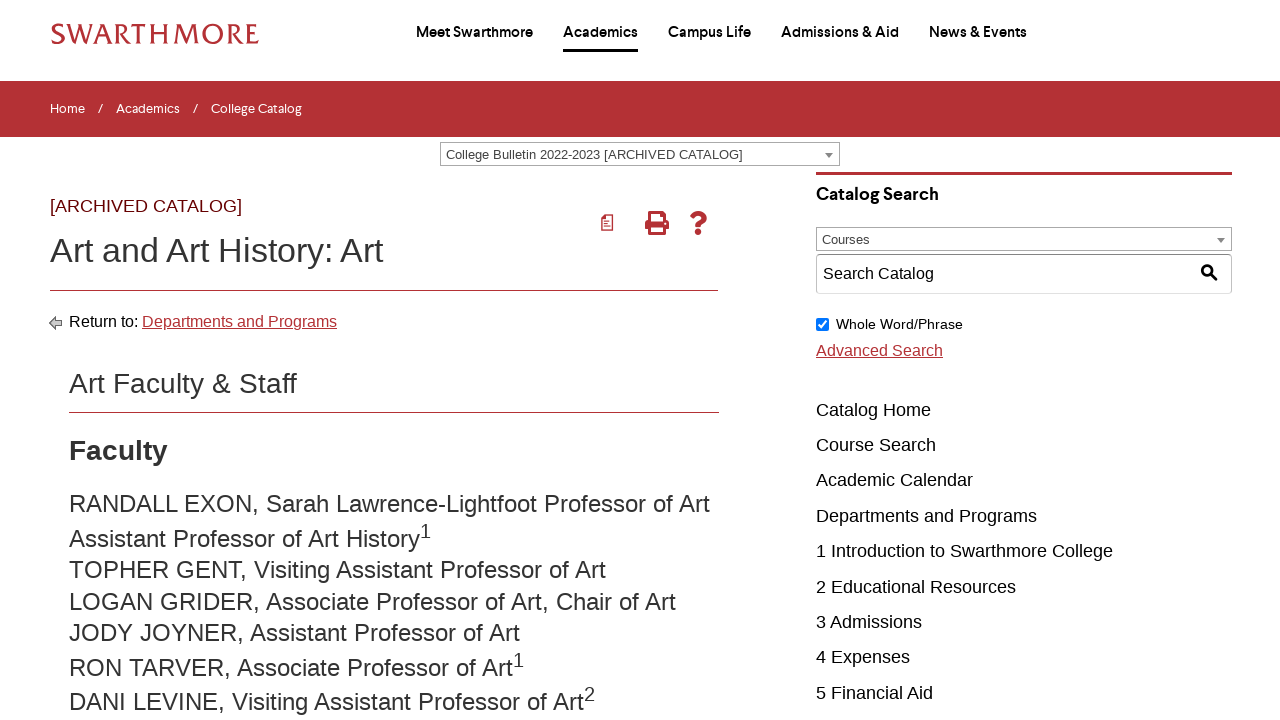

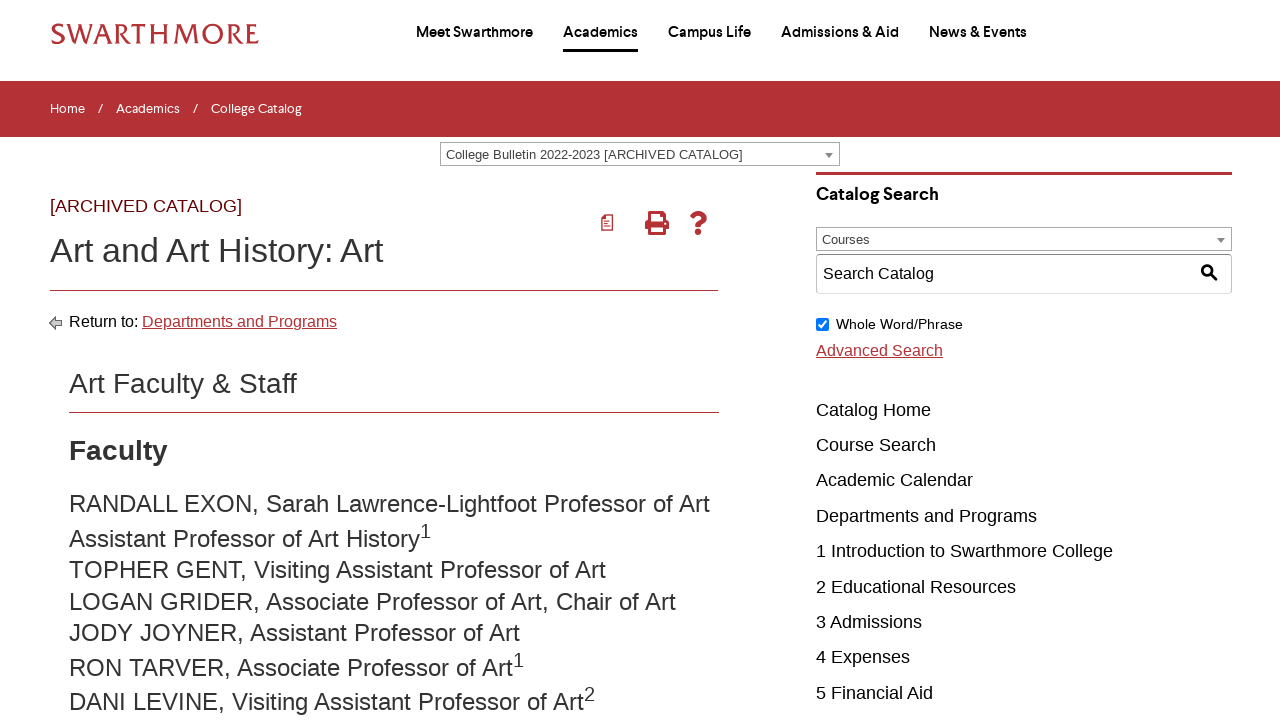